Tests search functionality by searching for a first name and verifying filtered results

Starting URL: https://demoqa.com/webtables

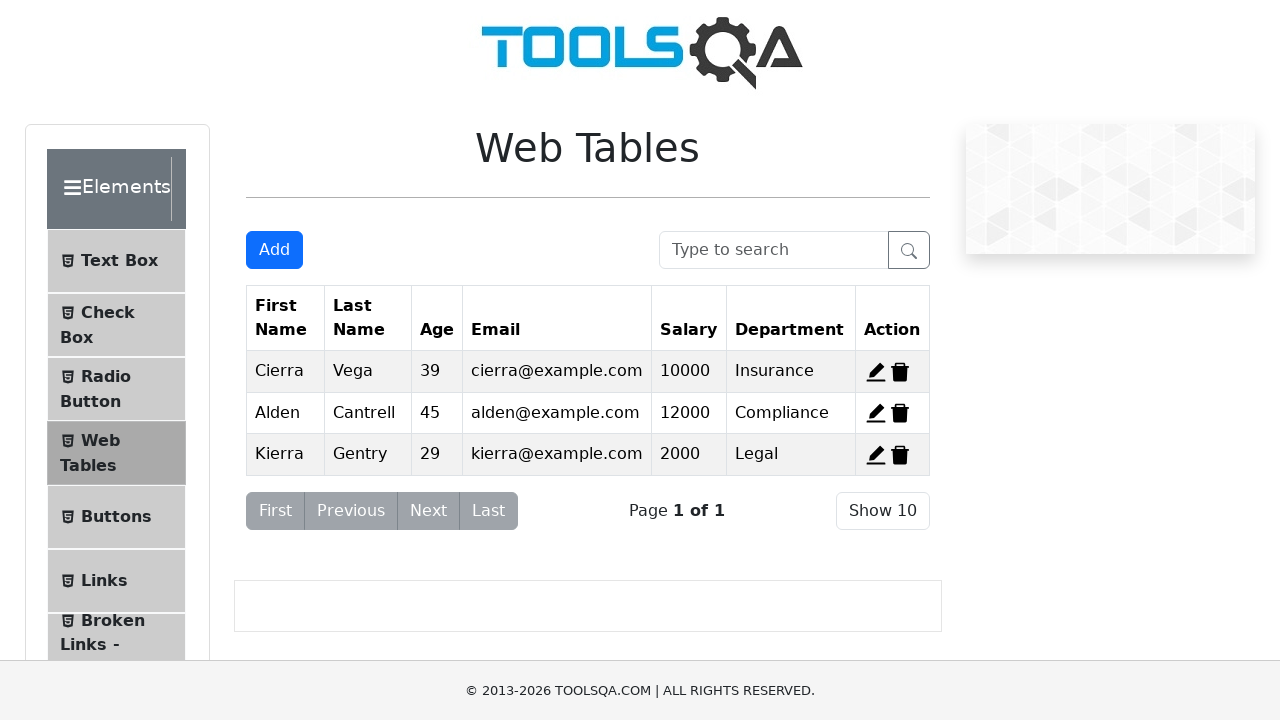

Entered 'Cierra' in the search box on #searchBox
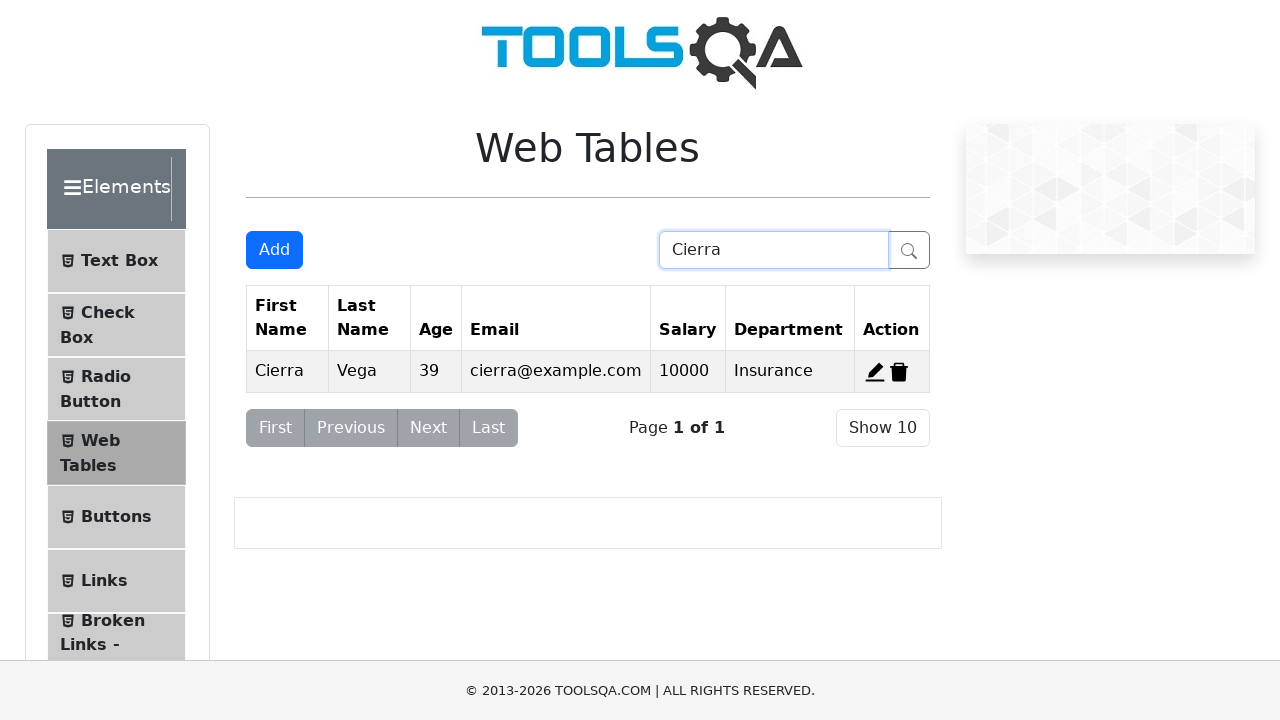

Waited for search results to load
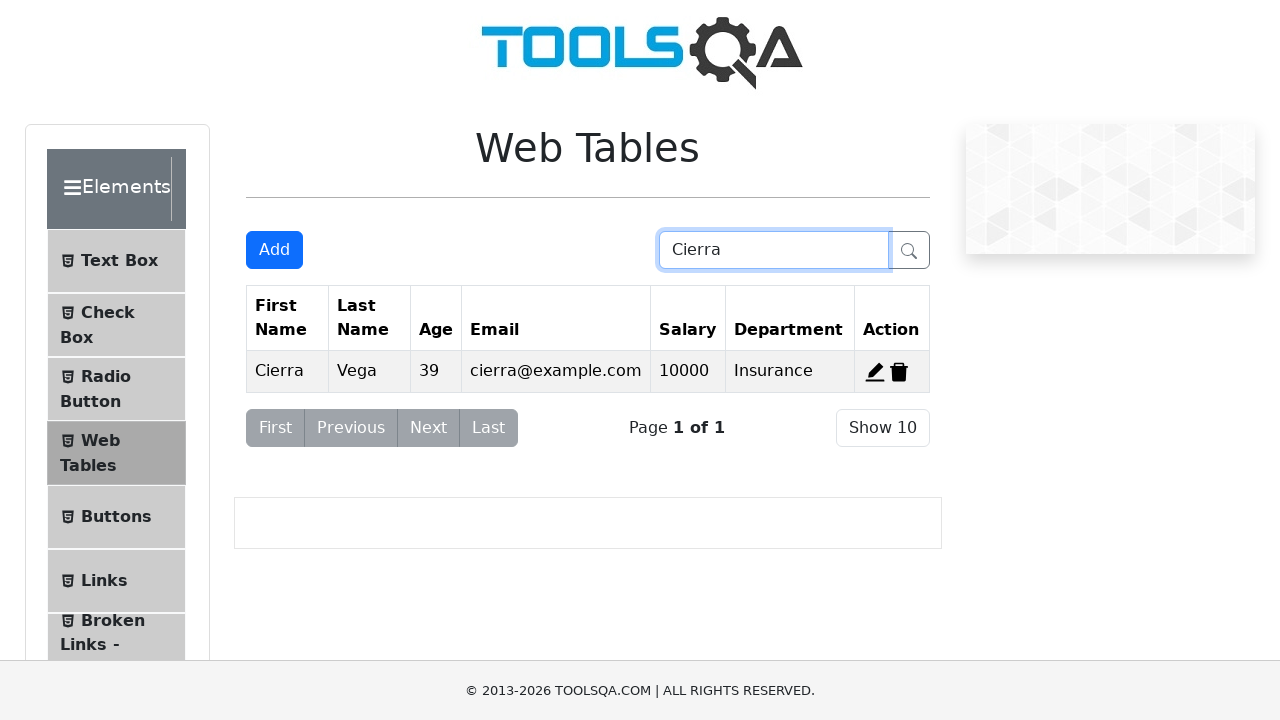

Retrieved all table rows from search results
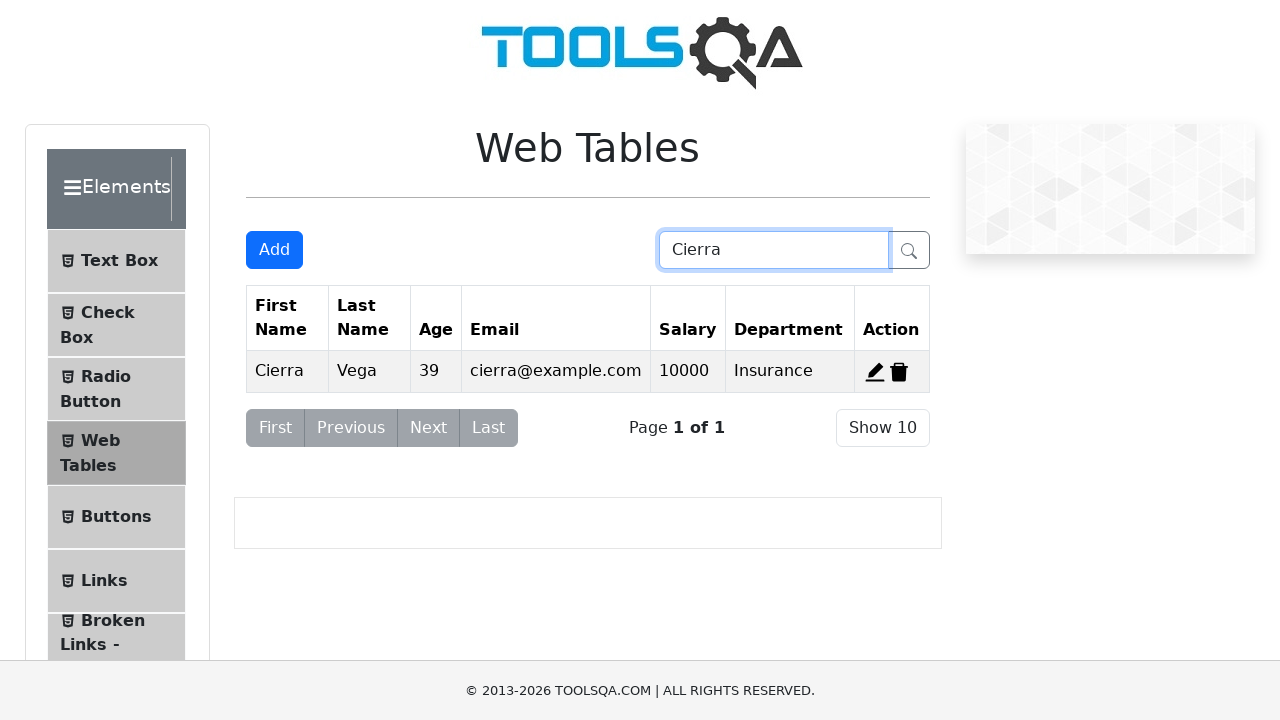

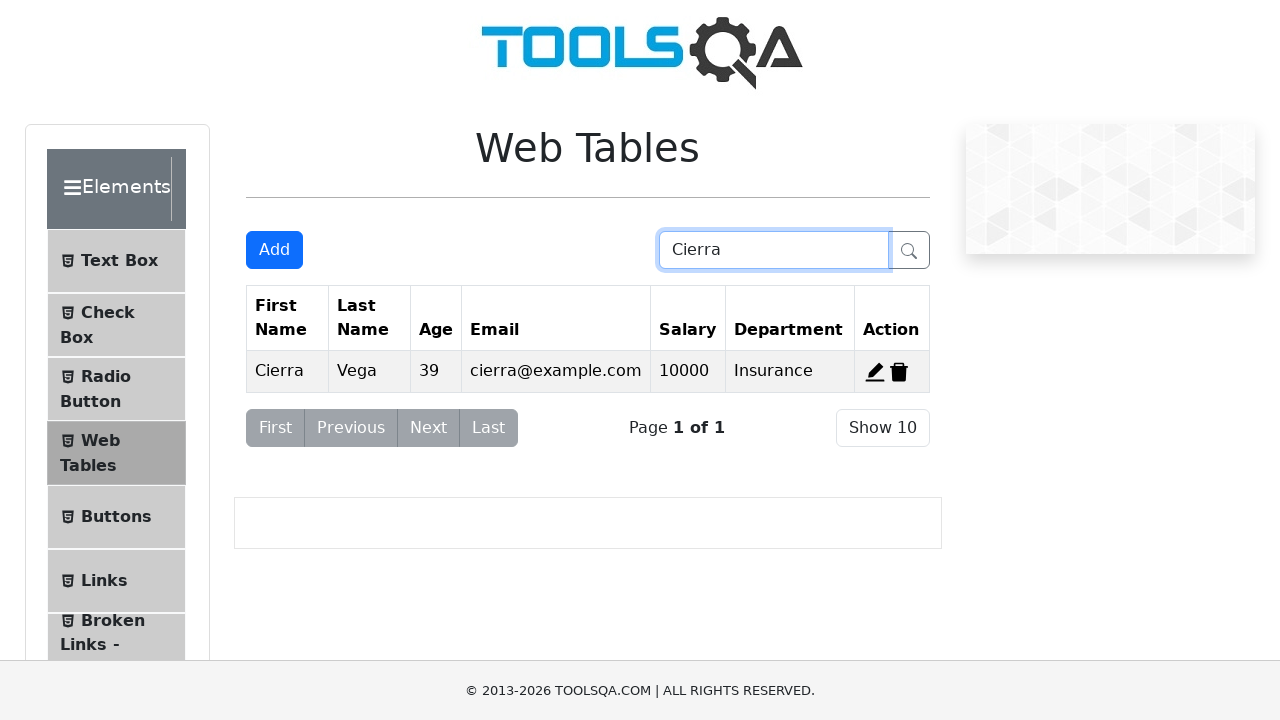